Verifies that the current URL matches the expected URL

Starting URL: https://demoqa.com/automation-practice-form

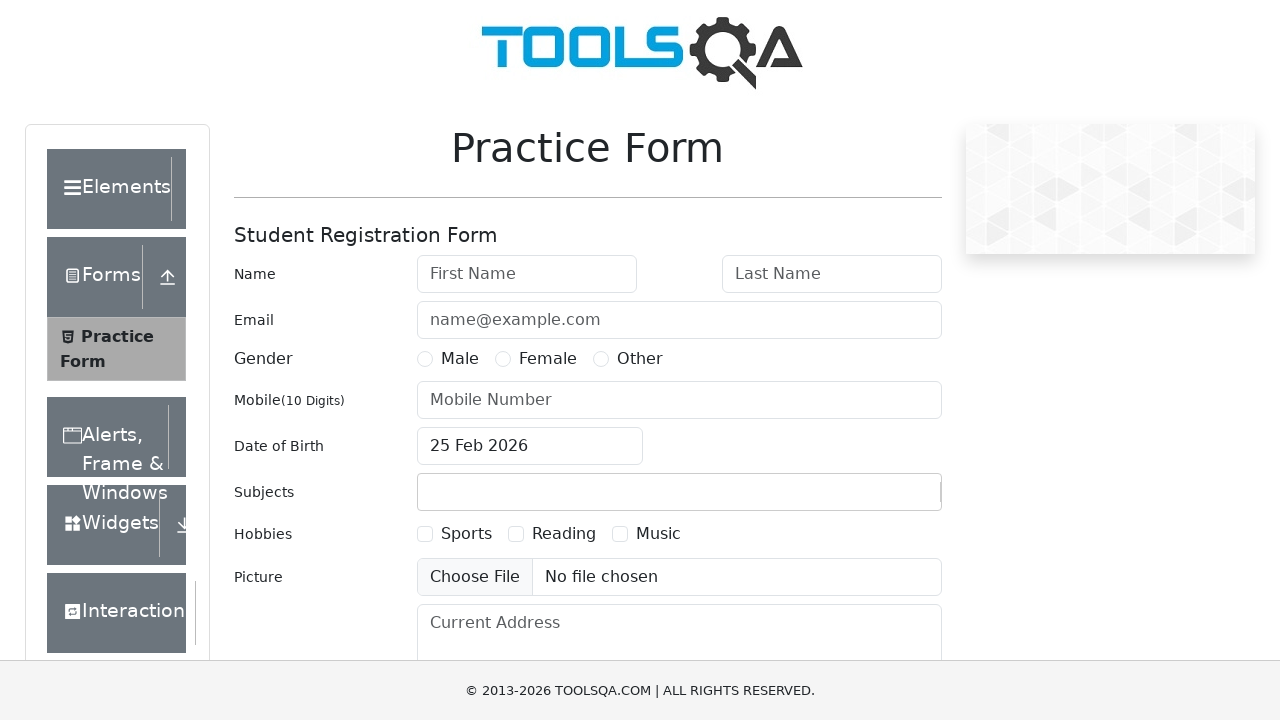

Verified current URL matches expected URL https://demoqa.com/automation-practice-form
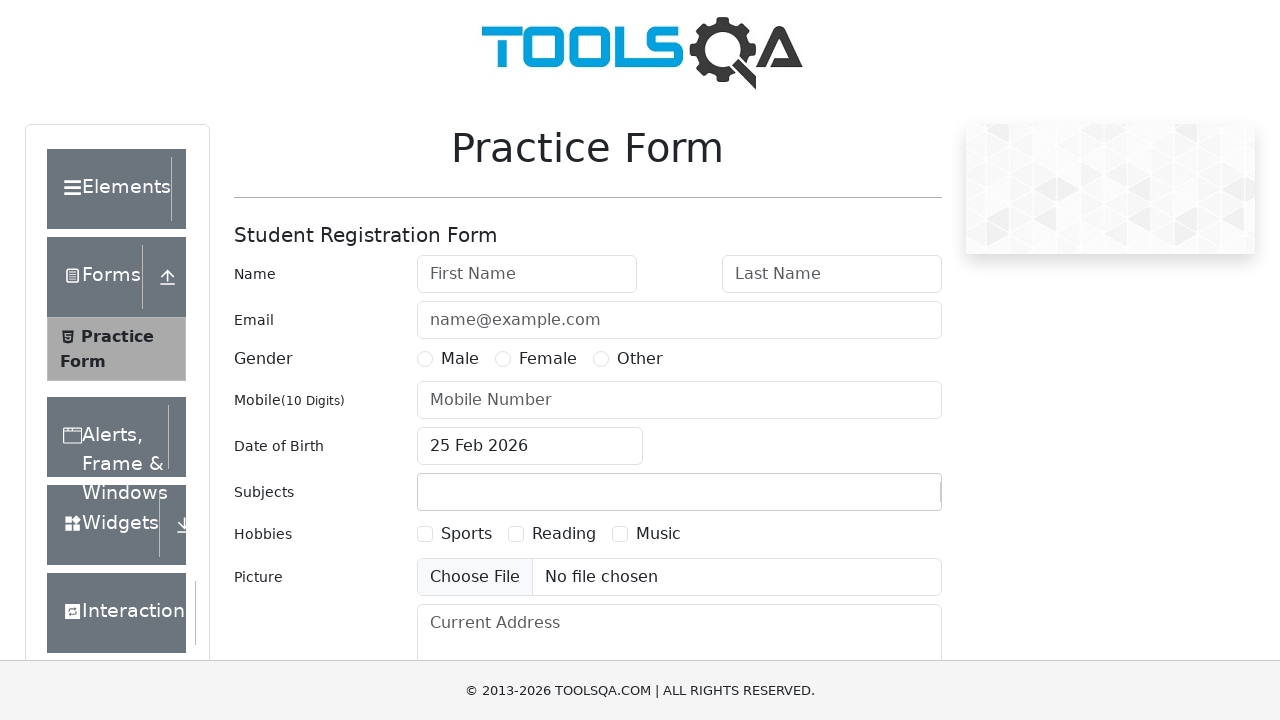

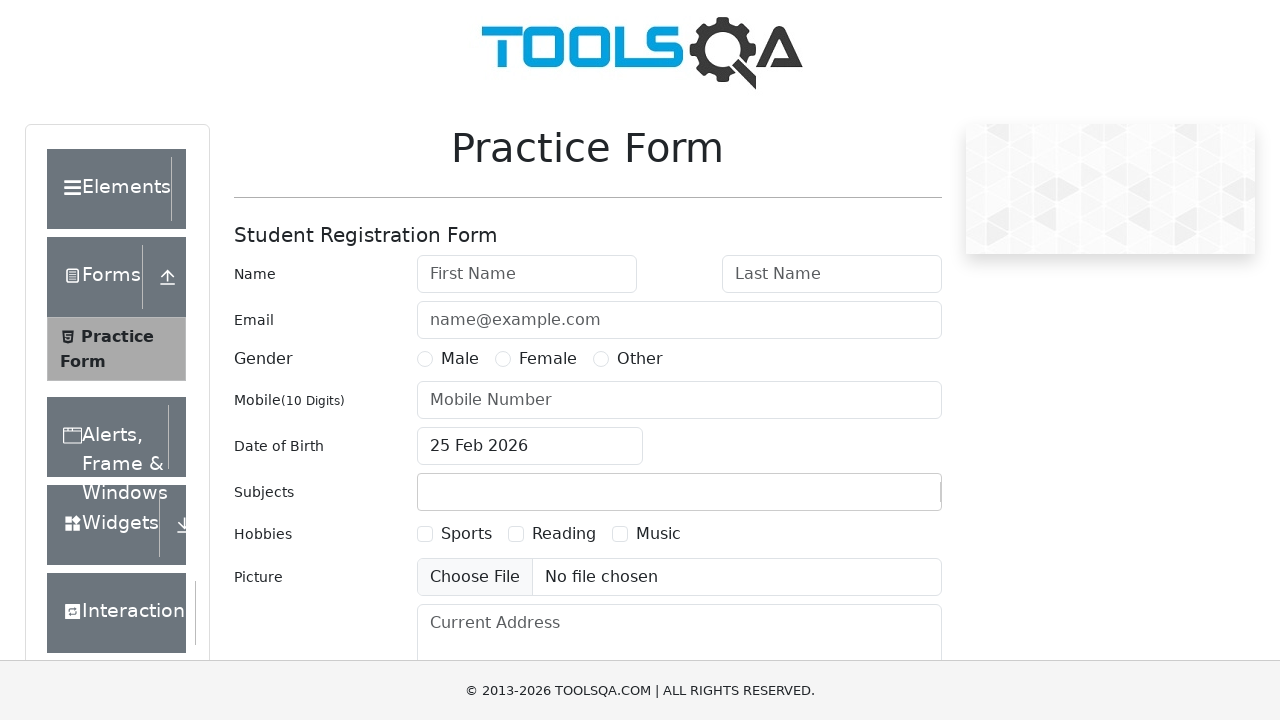